Tests blog search functionality with a query that returns no results and verifies the no results message is displayed

Starting URL: https://blogdoagi.com.br/

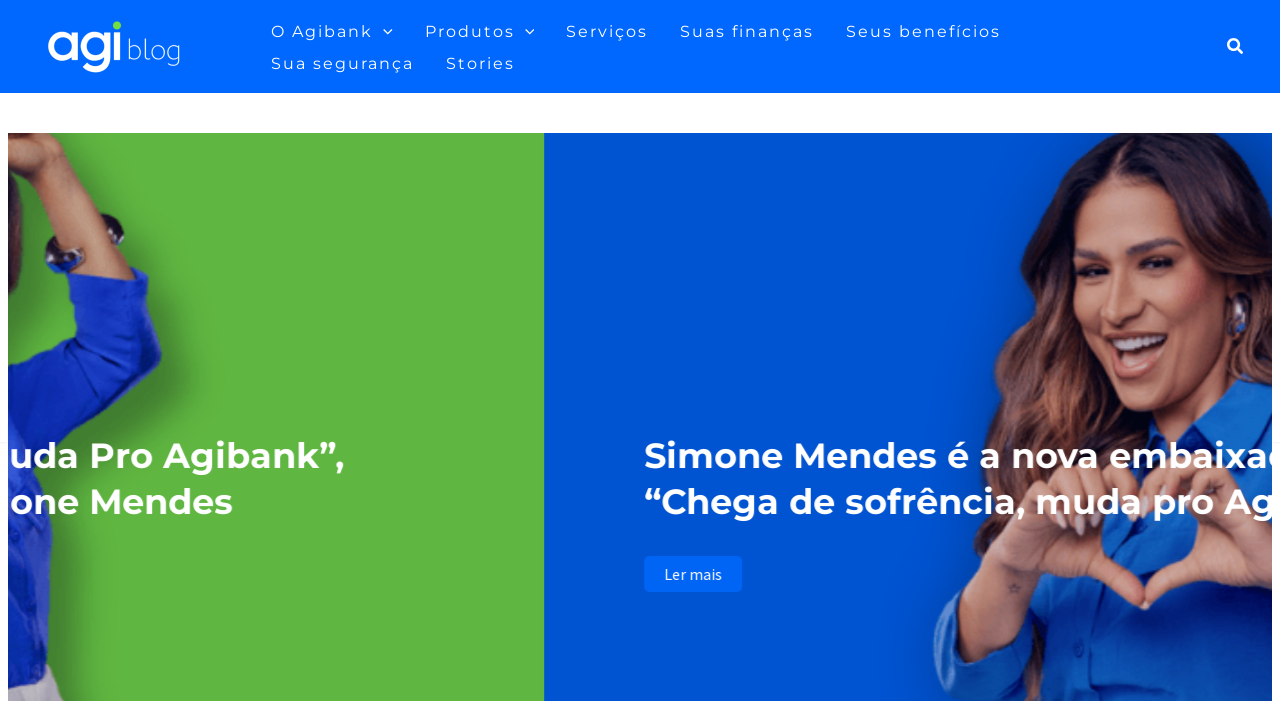

Scrolled to bottom of page to load content
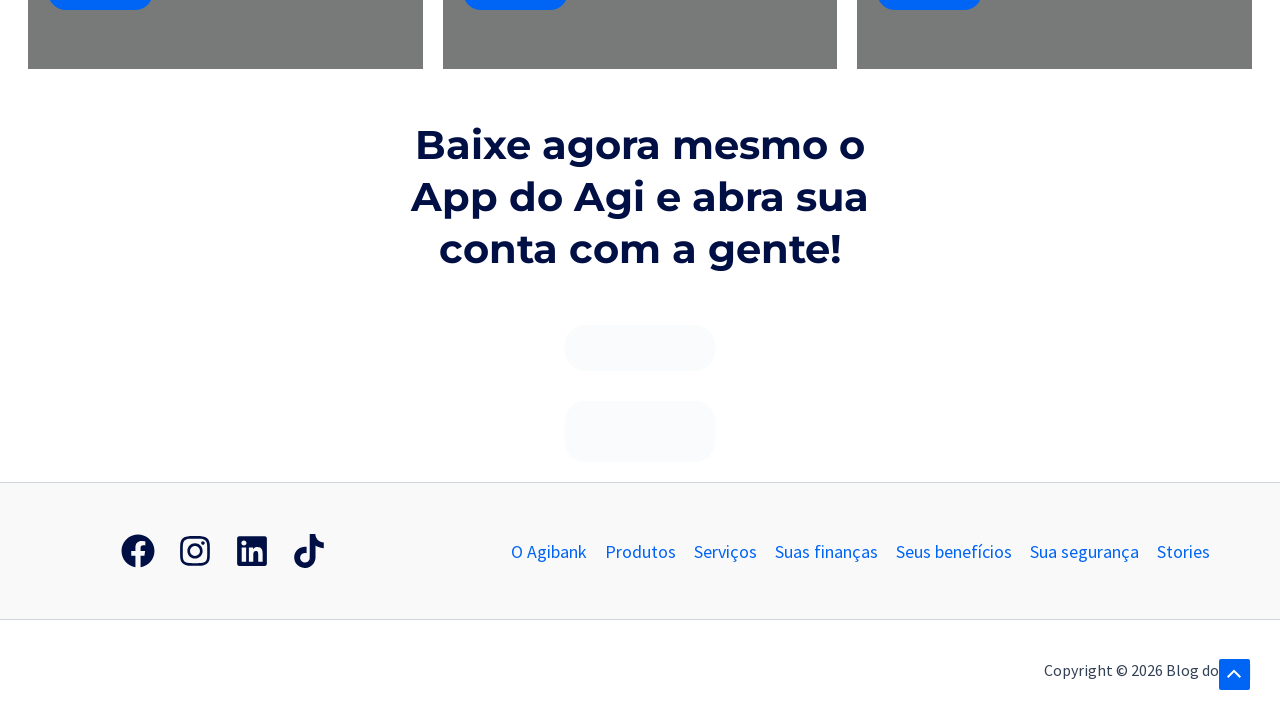

Waited 2 seconds for content to load
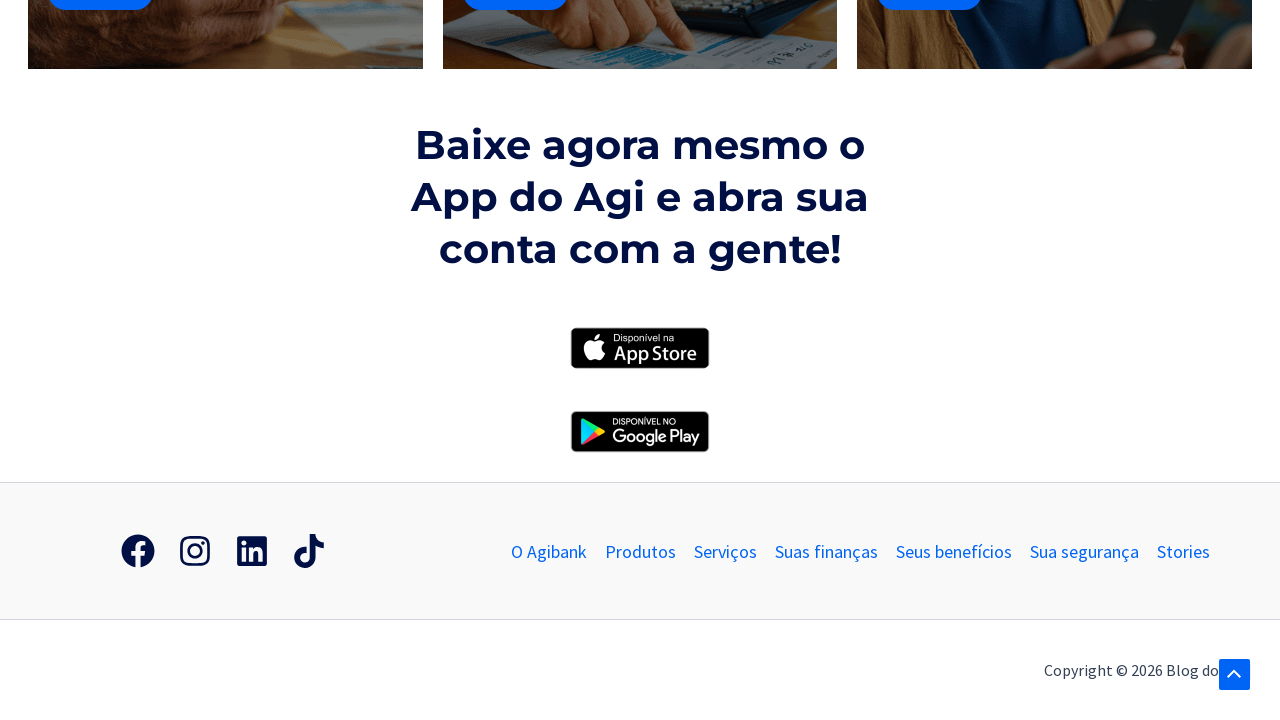

Web stories loaded
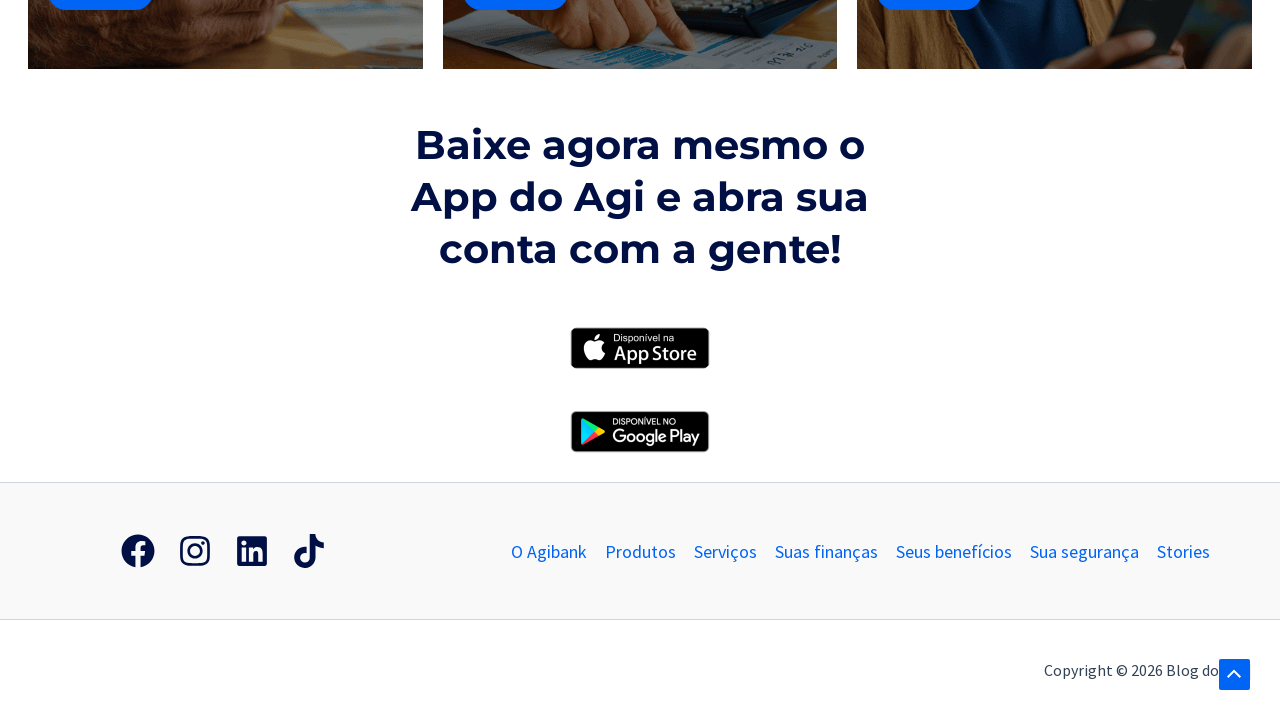

Scrolled back to top of page
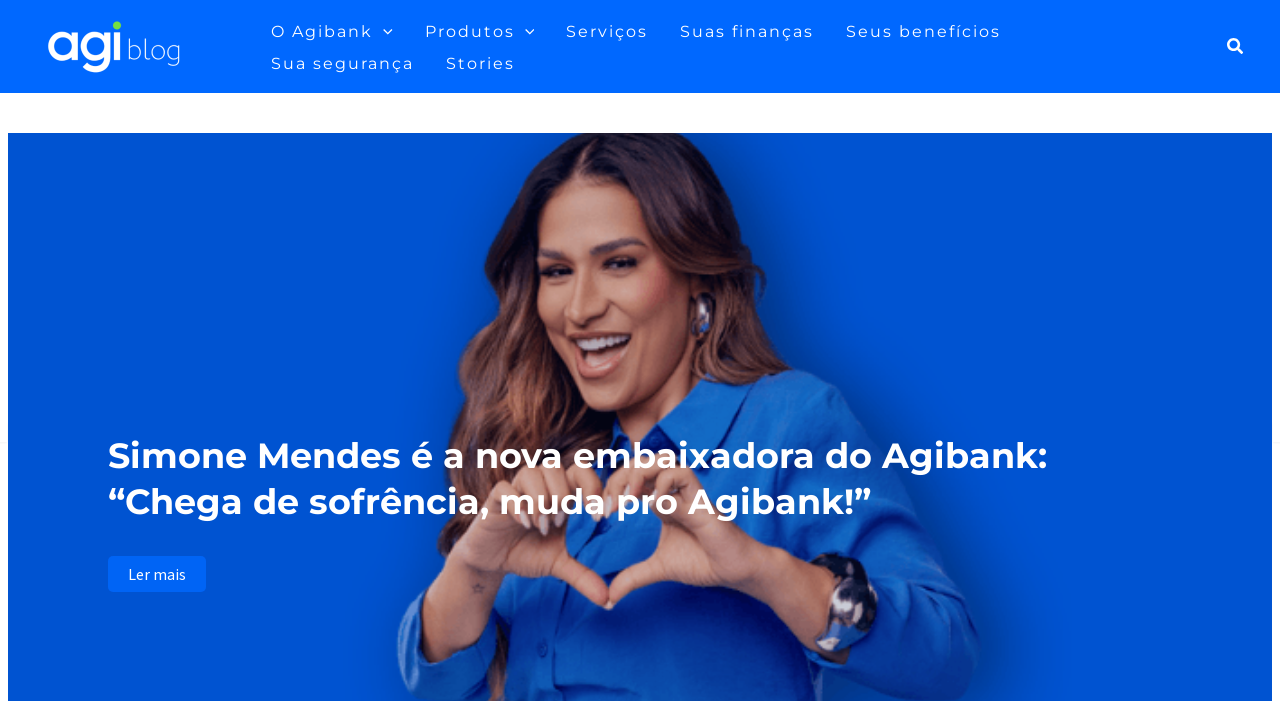

Waited 2 seconds for page to stabilize
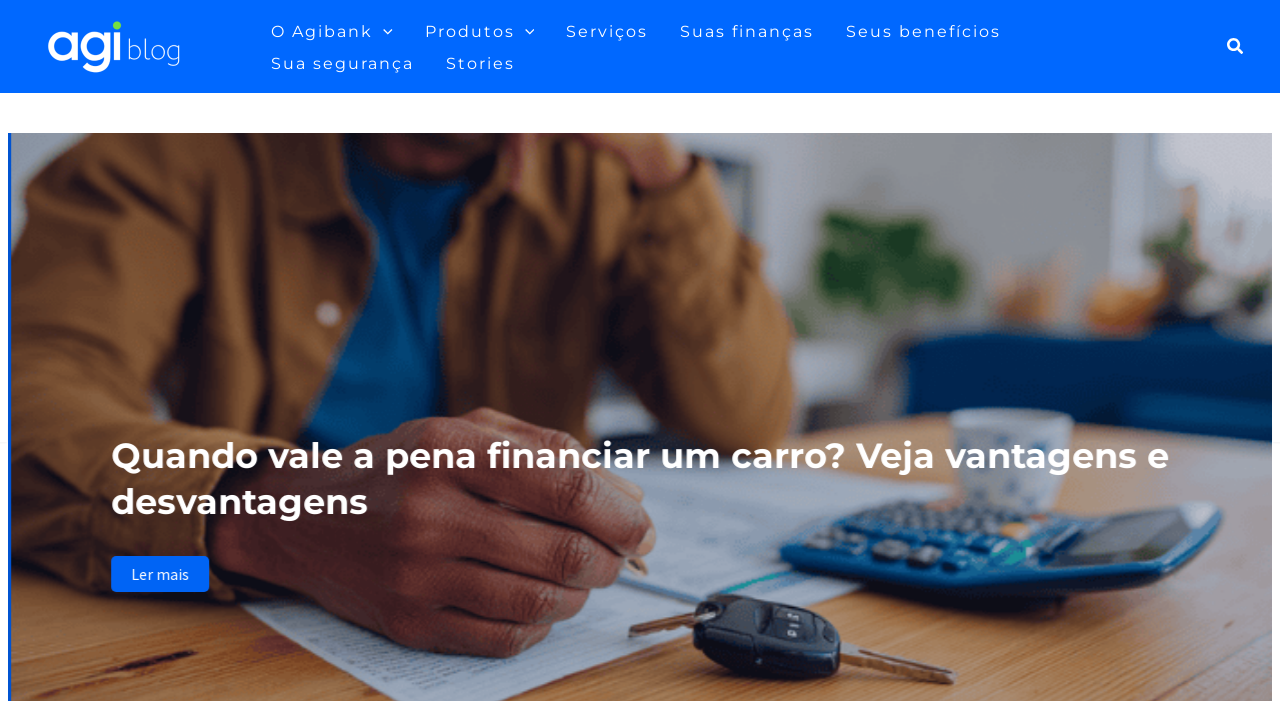

Clicked search icon to open search field at (1236, 46) on xpath=//div[@class='ast-search-icon']//a[@class='slide-search astra-search-icon'
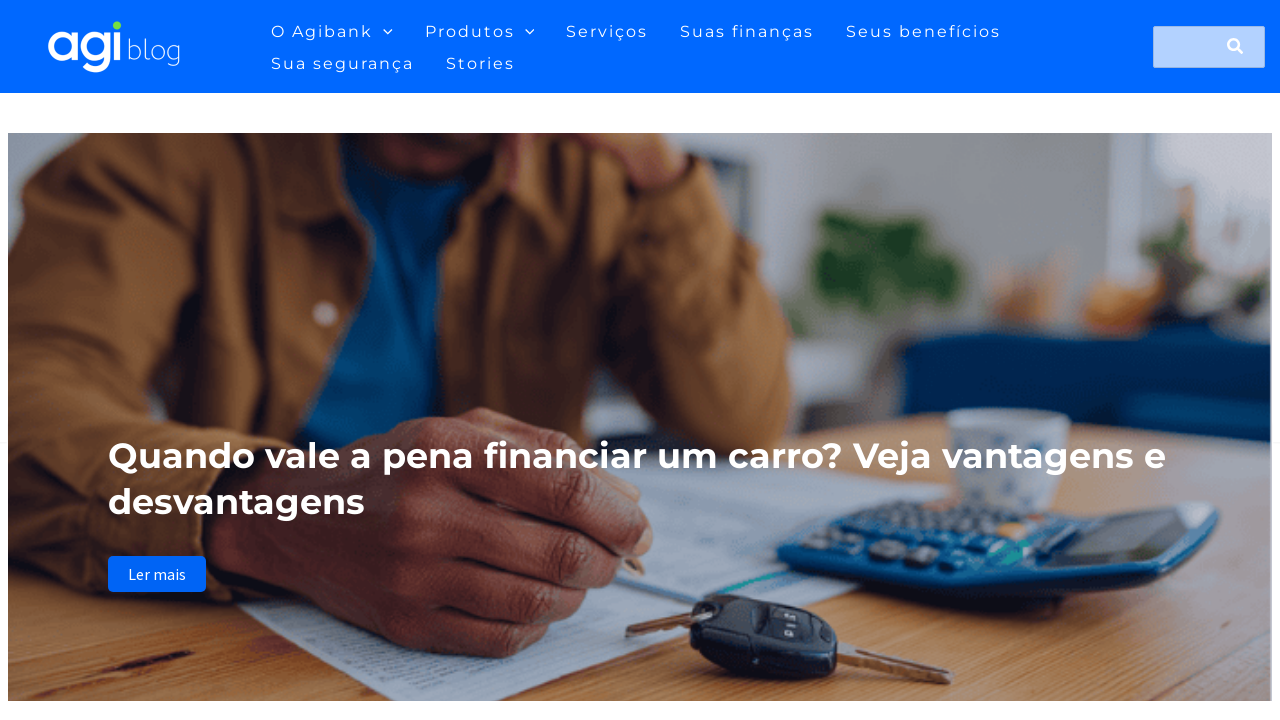

Waited 2 seconds for search field to appear
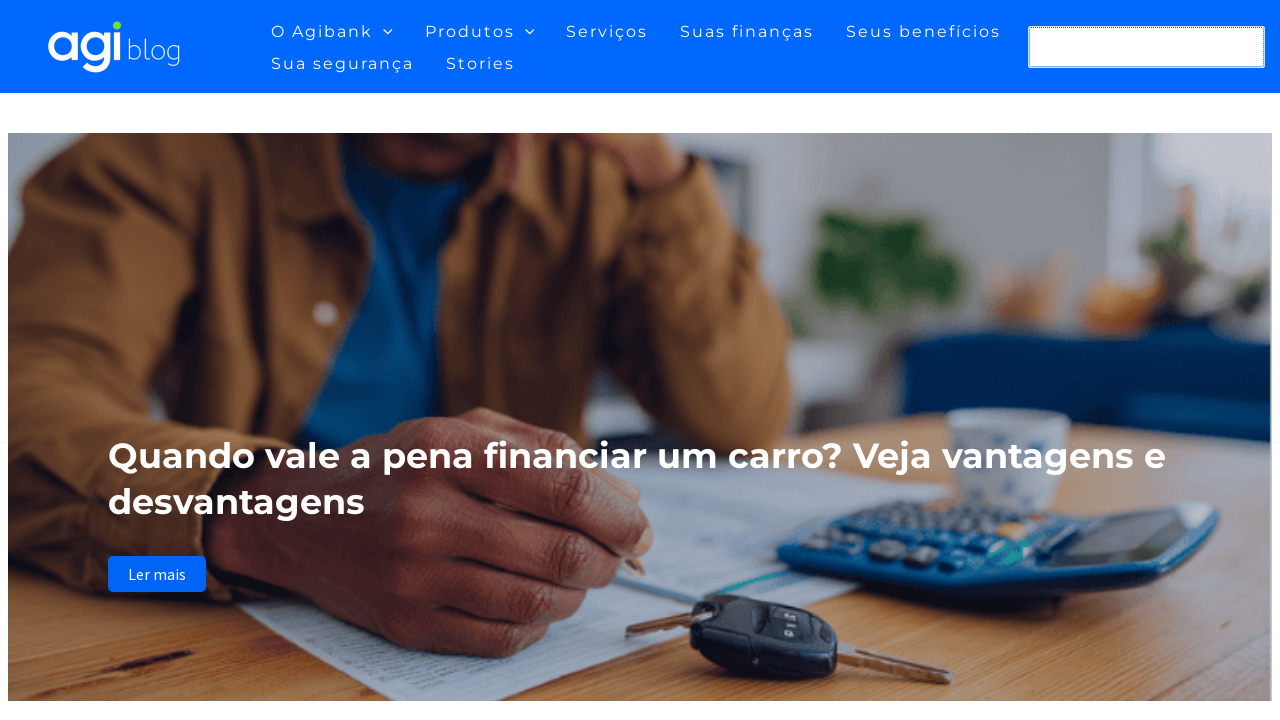

Filled search field with non-existent term 'termoInexistente123456' on xpath=//input[@id='search-field']
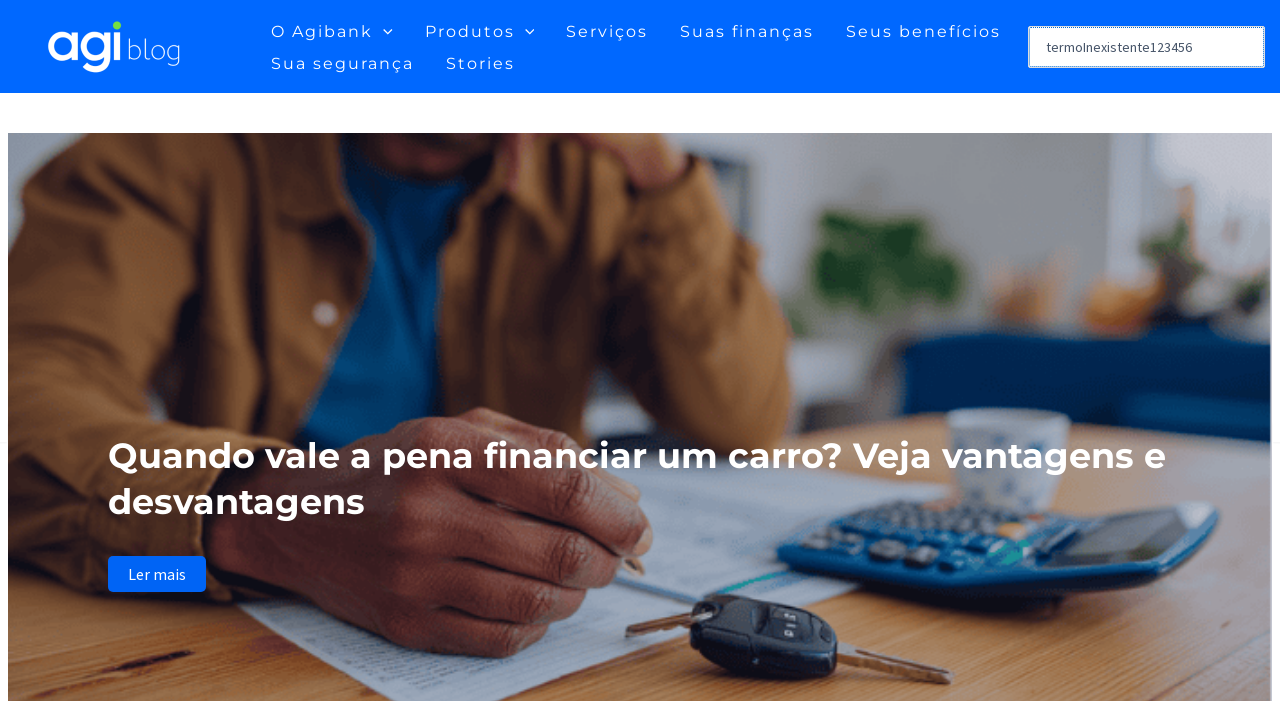

Pressed Enter to submit search query on xpath=//input[@id='search-field']
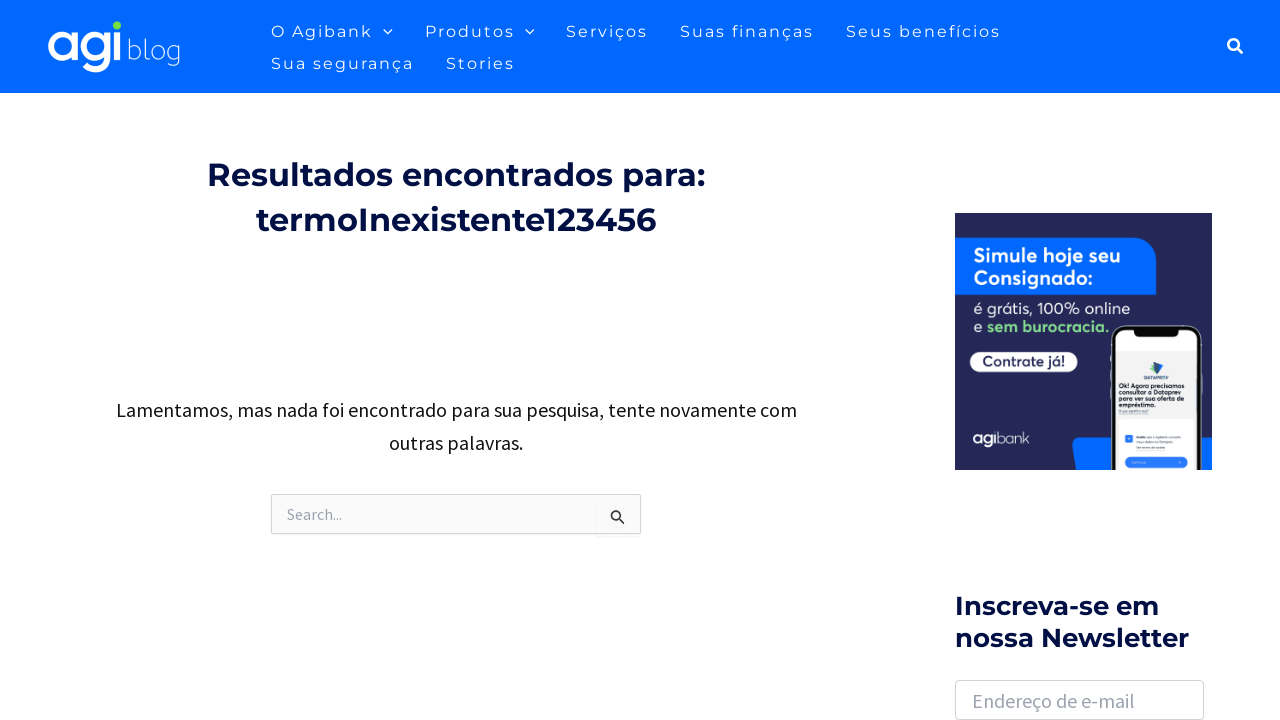

Verified 'no results found' message is displayed
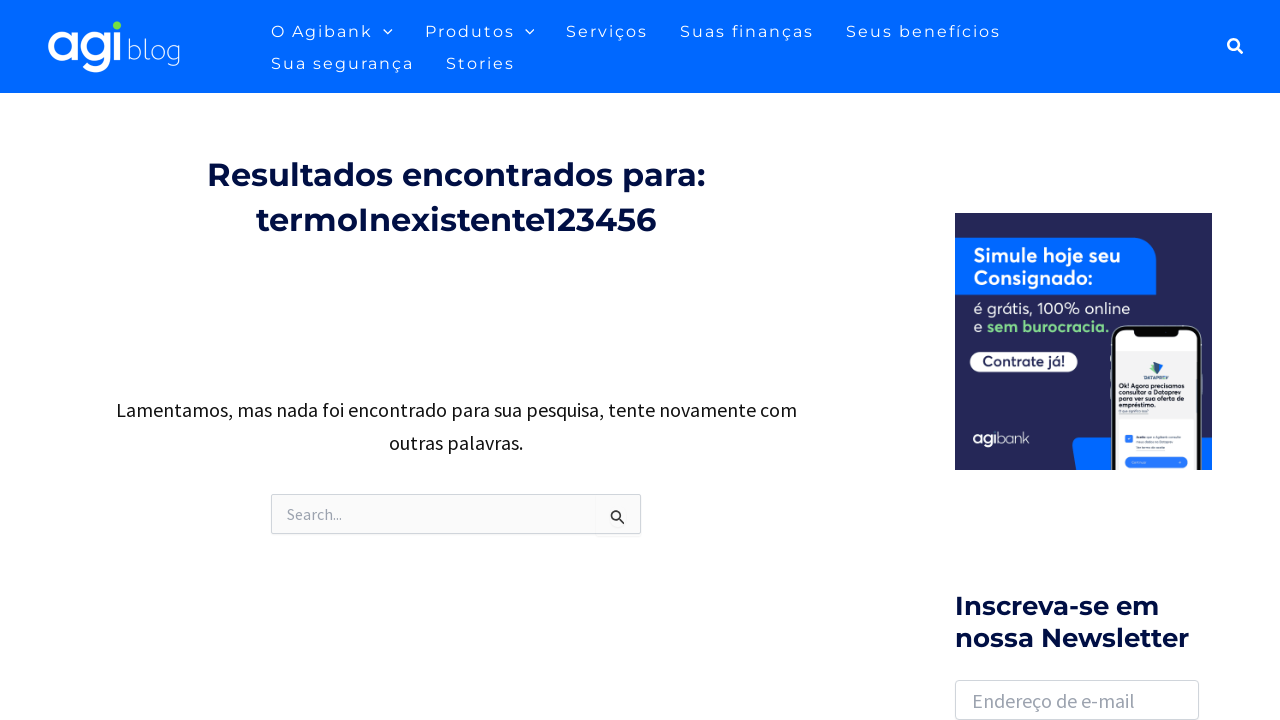

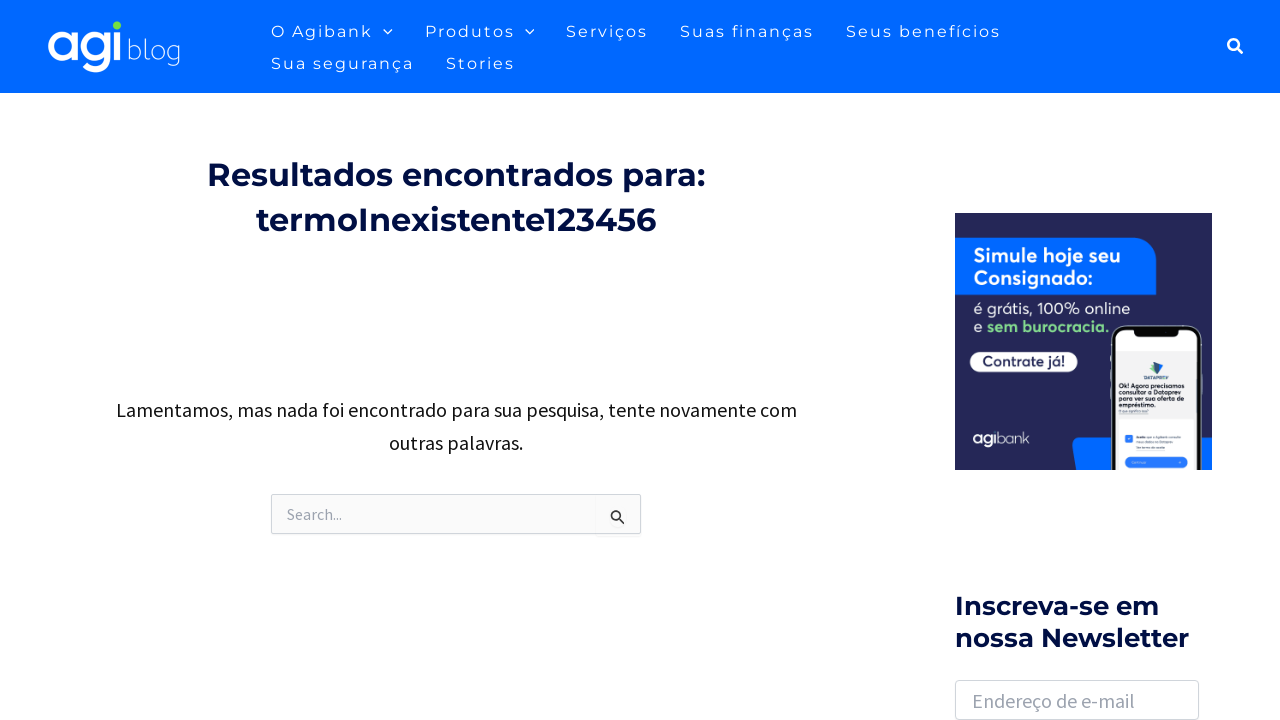